Tests that edits are saved when the input loses focus (blur event).

Starting URL: https://demo.playwright.dev/todomvc

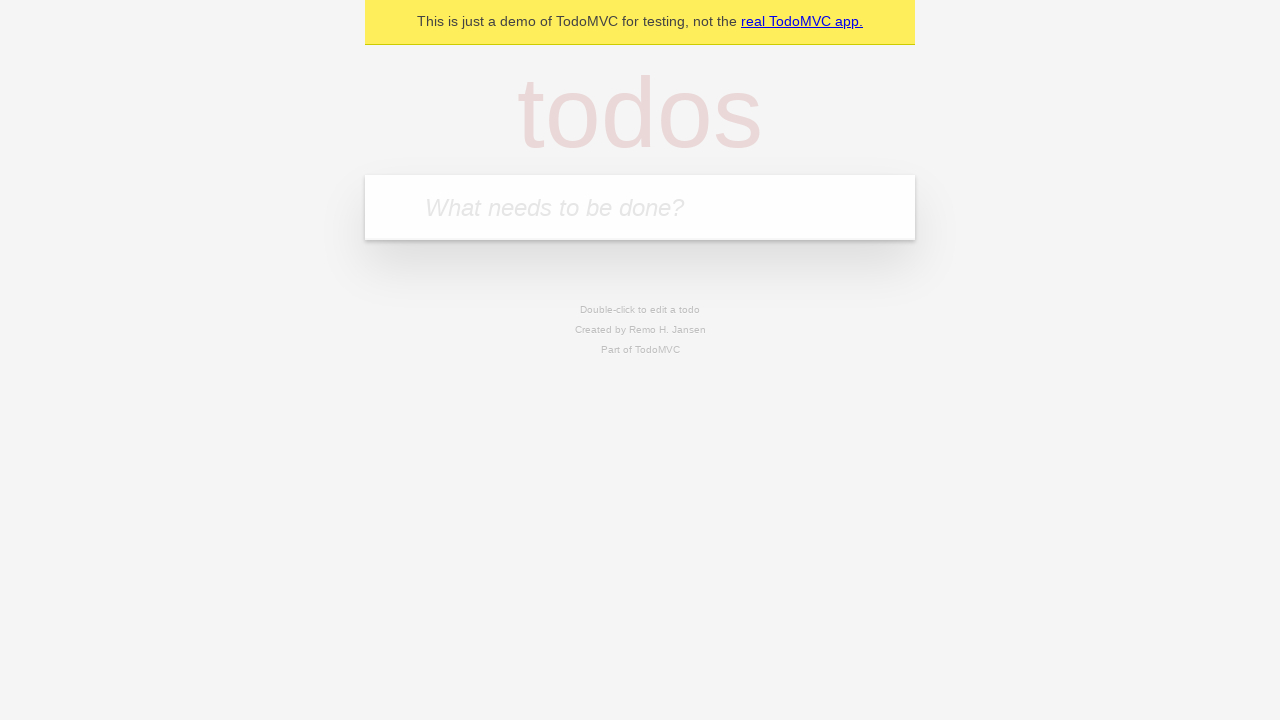

Filled todo input with 'buy some cheese' on internal:attr=[placeholder="What needs to be done?"i]
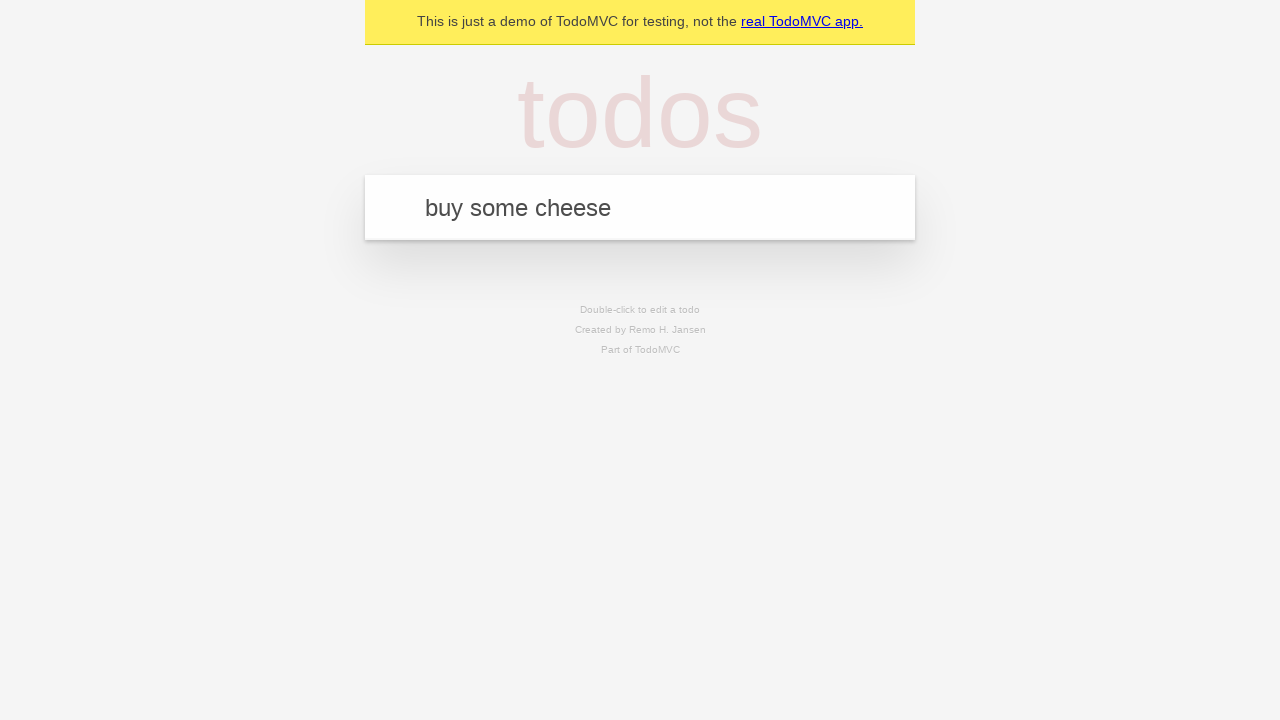

Pressed Enter to create first todo on internal:attr=[placeholder="What needs to be done?"i]
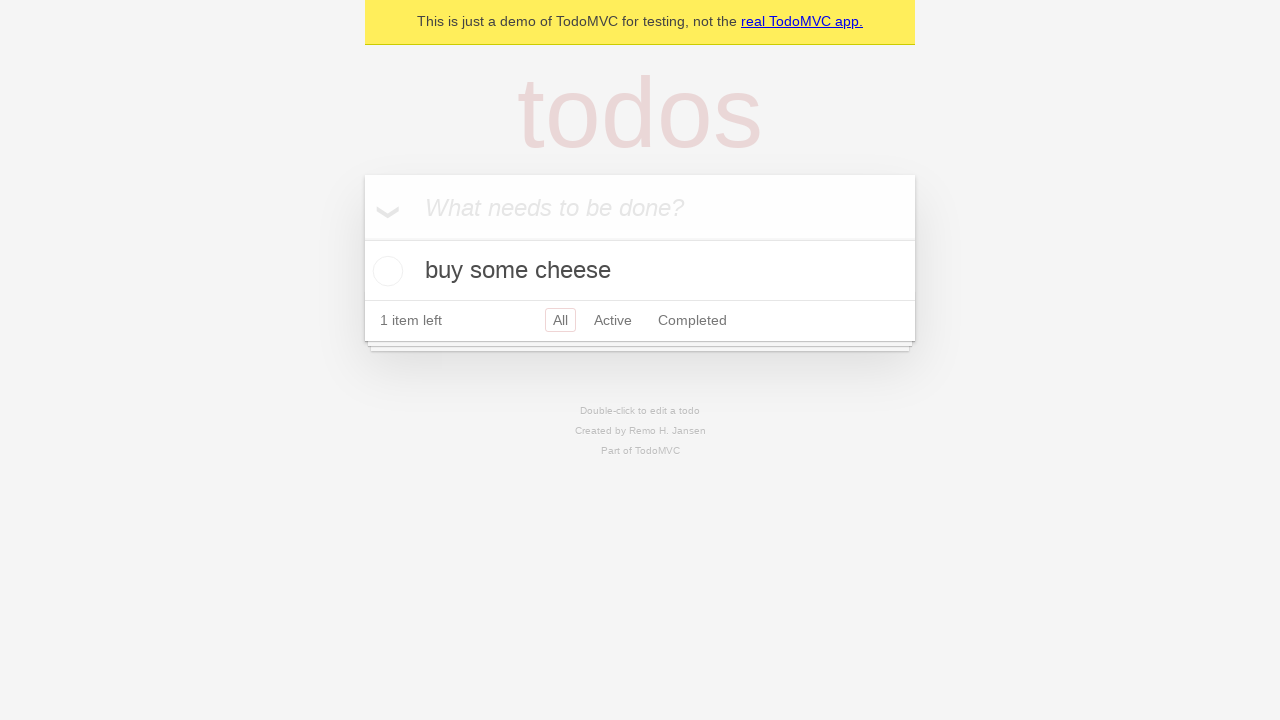

Filled todo input with 'feed the cat' on internal:attr=[placeholder="What needs to be done?"i]
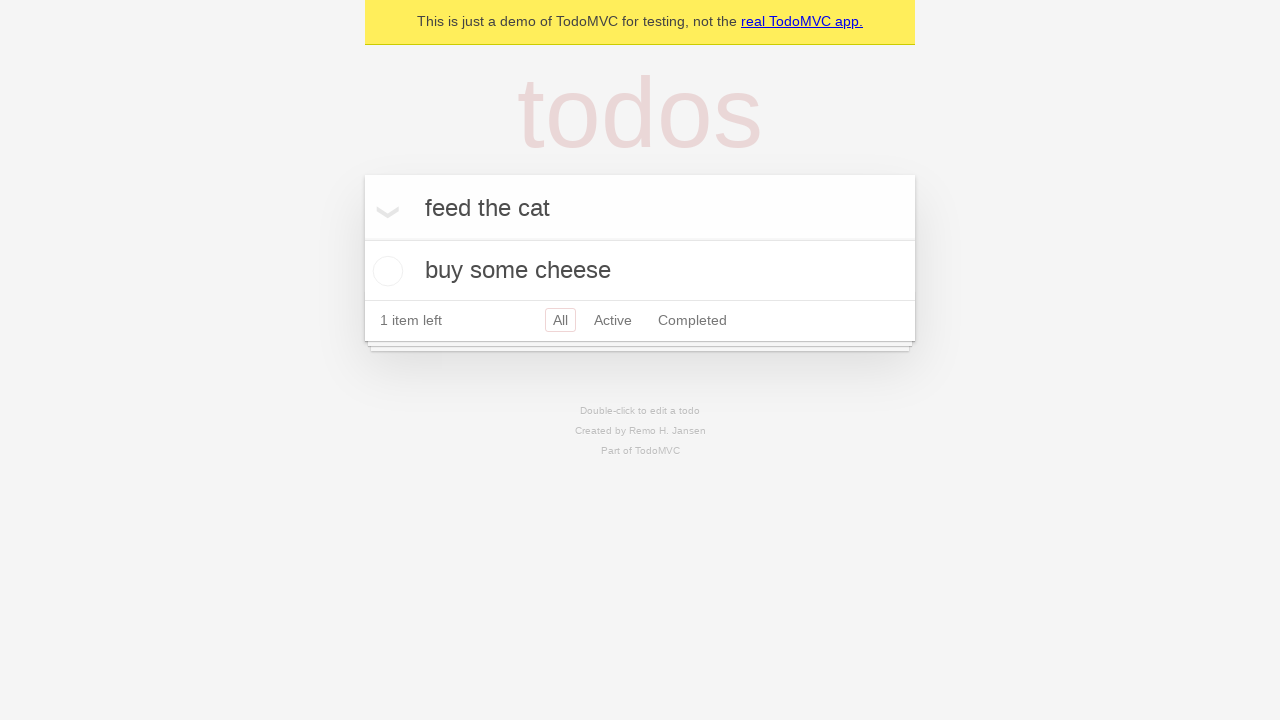

Pressed Enter to create second todo on internal:attr=[placeholder="What needs to be done?"i]
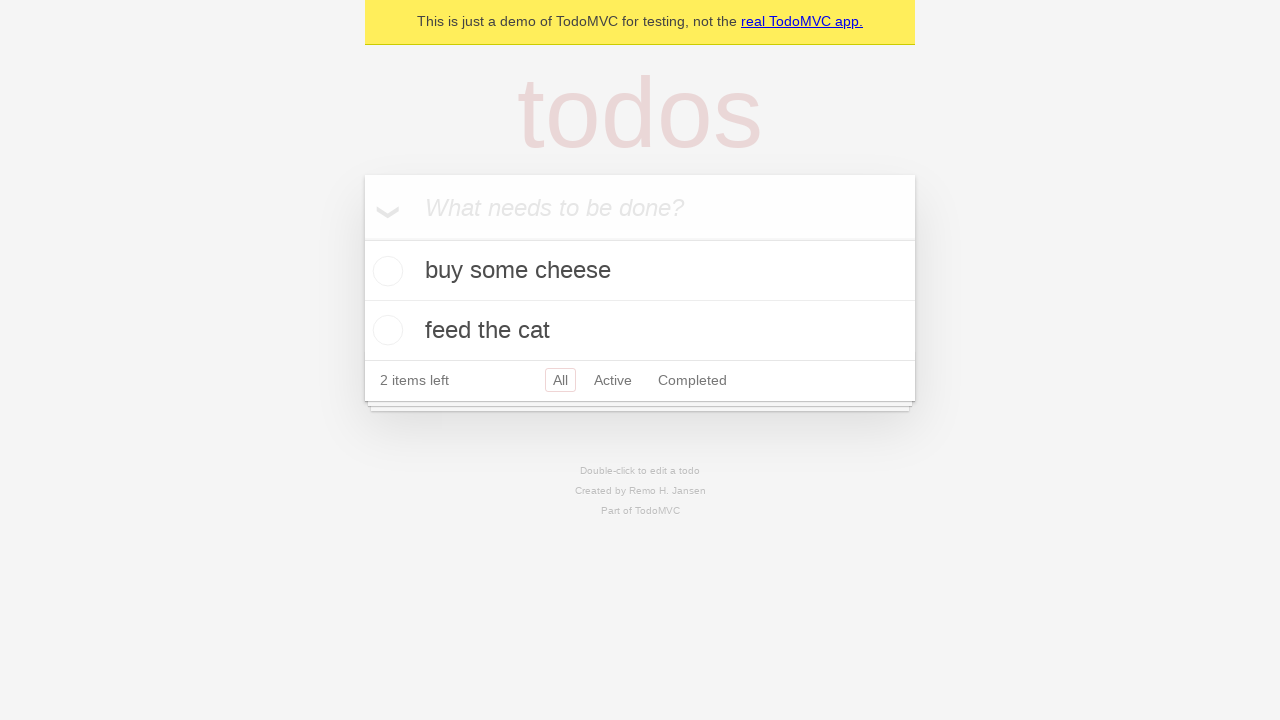

Filled todo input with 'book a doctors appointment' on internal:attr=[placeholder="What needs to be done?"i]
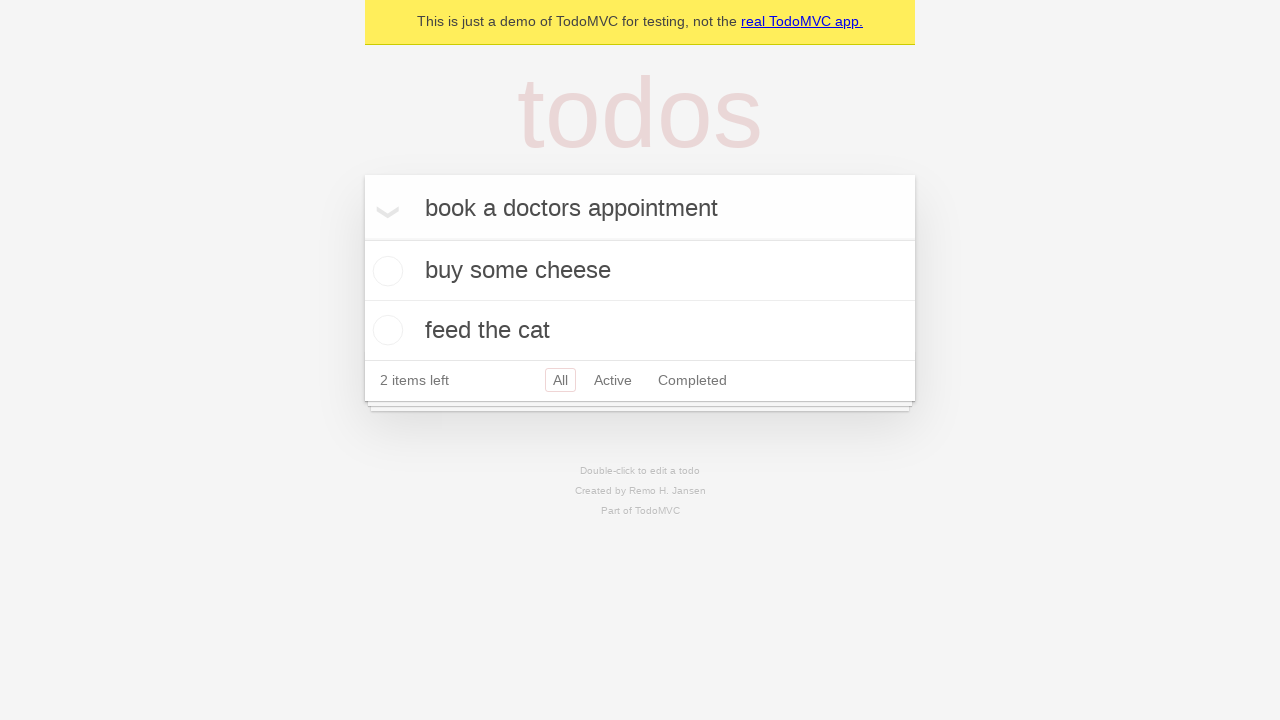

Pressed Enter to create third todo on internal:attr=[placeholder="What needs to be done?"i]
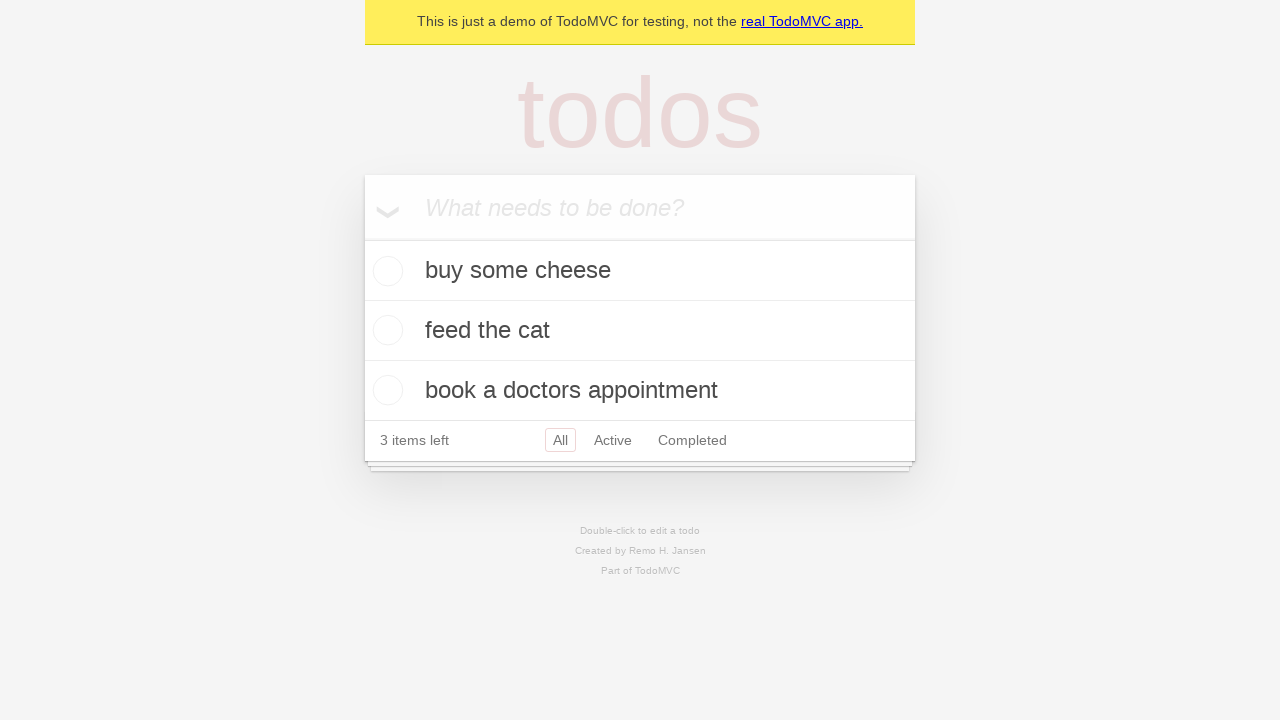

Waited for all 3 todos to be rendered
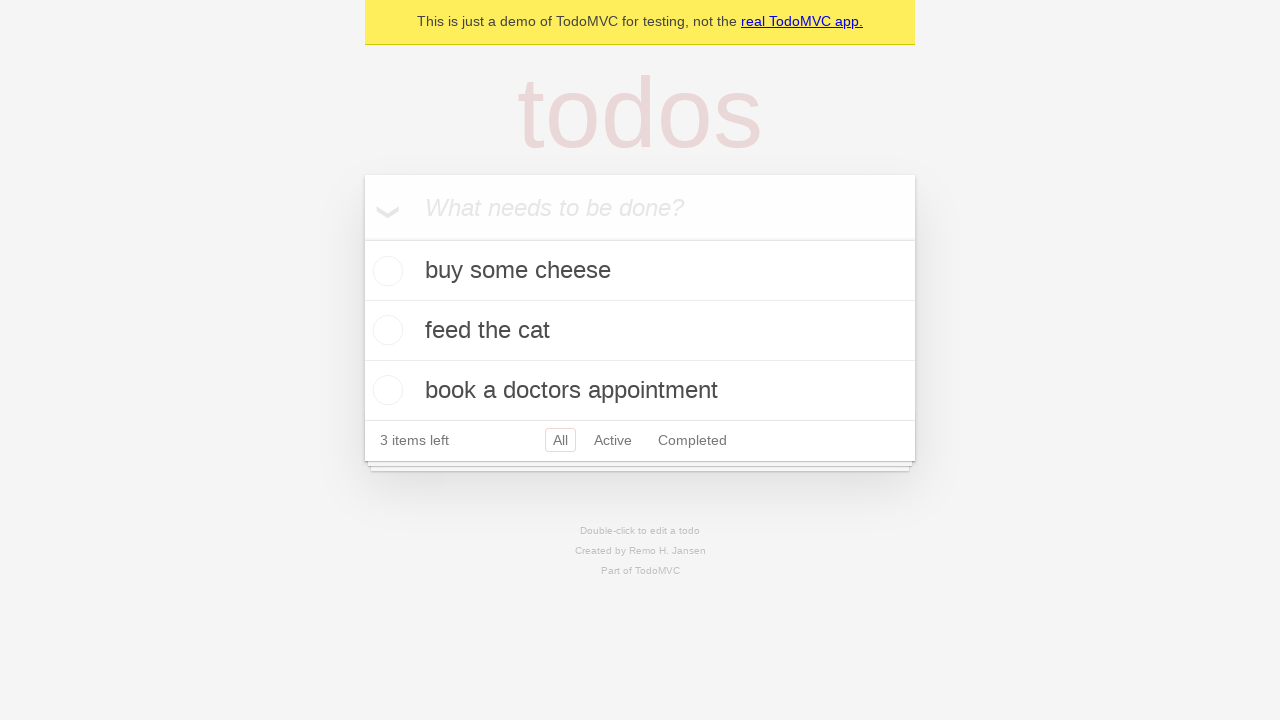

Double-clicked second todo to enter edit mode at (640, 331) on internal:testid=[data-testid="todo-item"s] >> nth=1
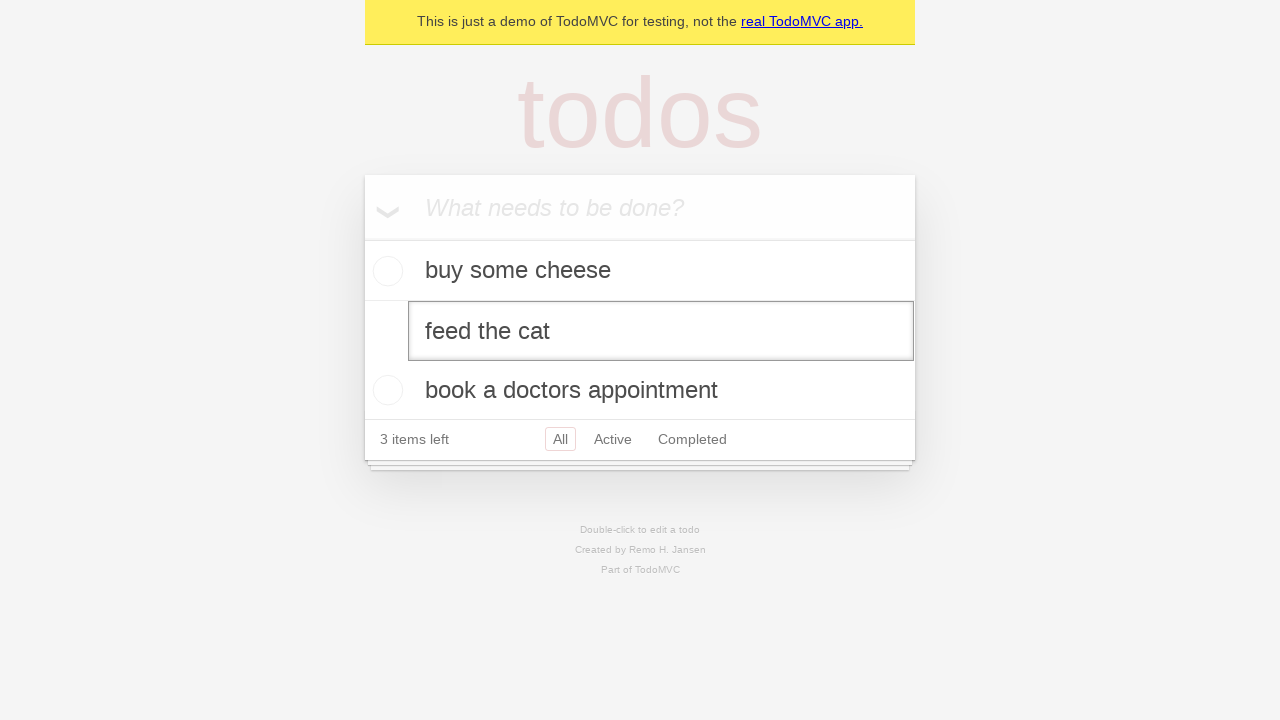

Filled edit field with new value 'buy some sausages' on internal:testid=[data-testid="todo-item"s] >> nth=1 >> internal:role=textbox[nam
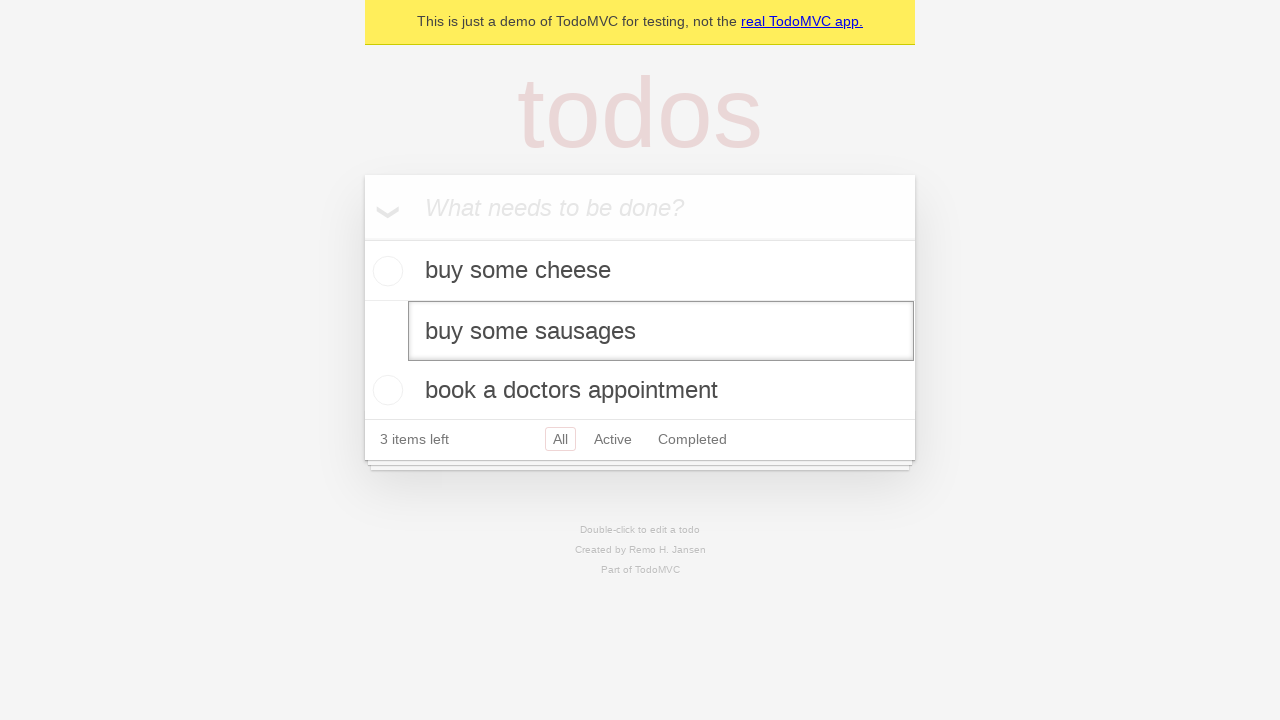

Triggered blur event on edit field to save changes
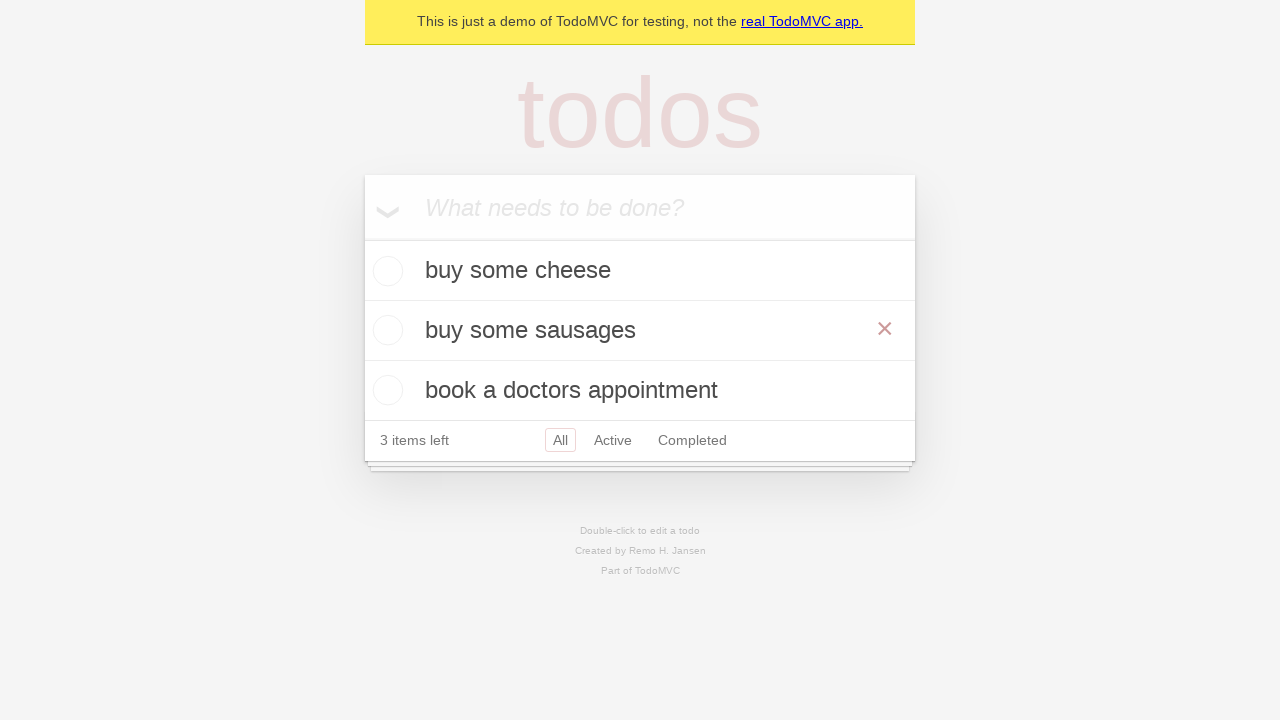

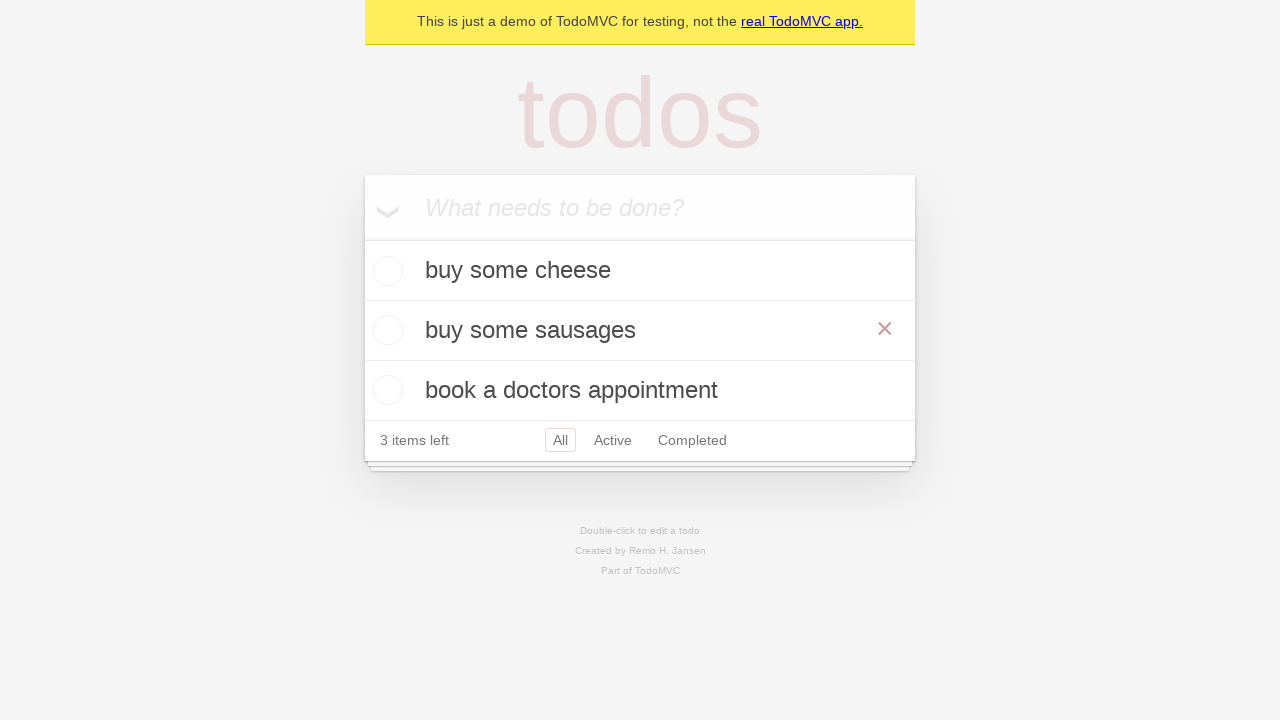